Tests keyboard input functionality by filling a name field and clicking a button on a key press demo page

Starting URL: https://formy-project.herokuapp.com/keypress

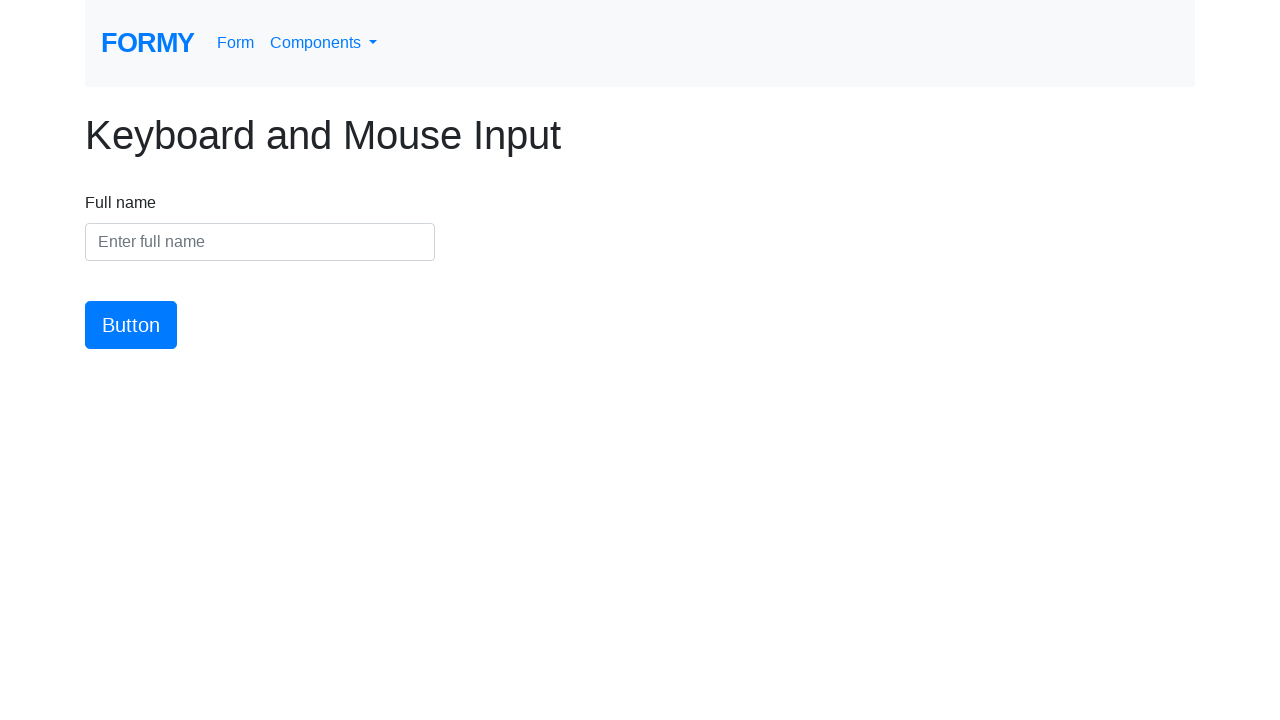

Filled name field with 'Marcus' on #name
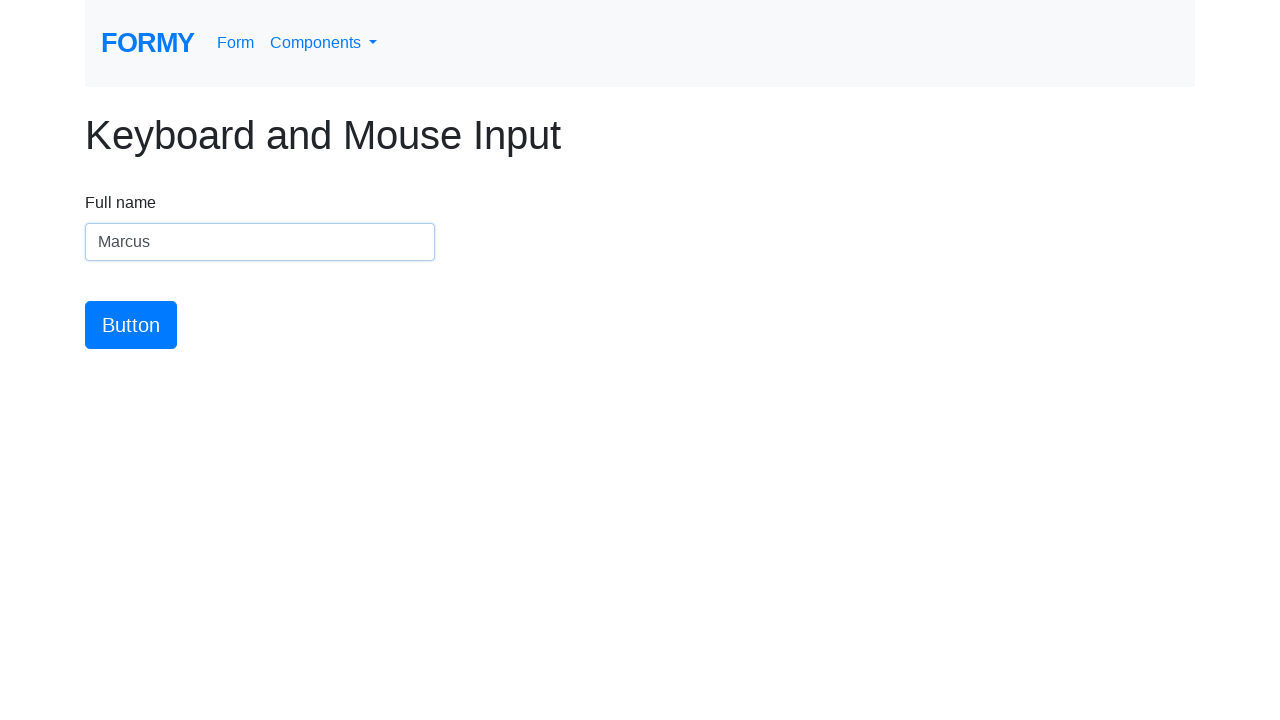

Clicked the button to submit keyboard input at (131, 325) on #button
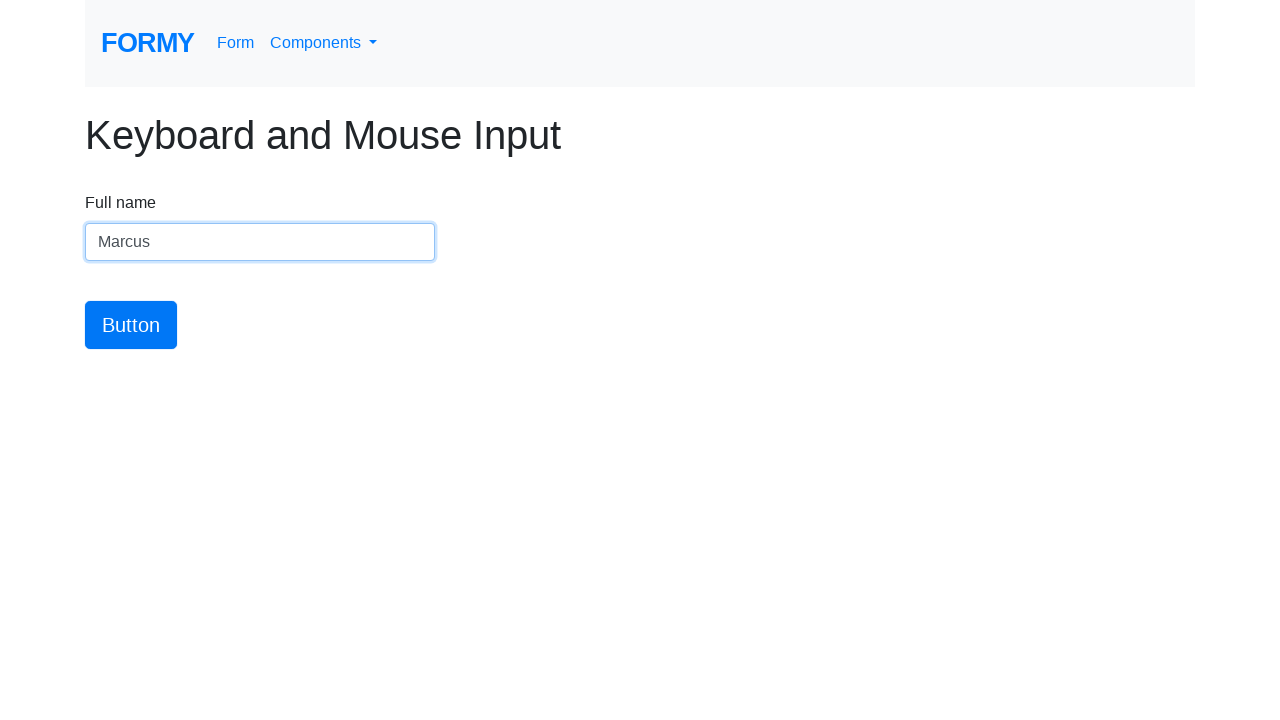

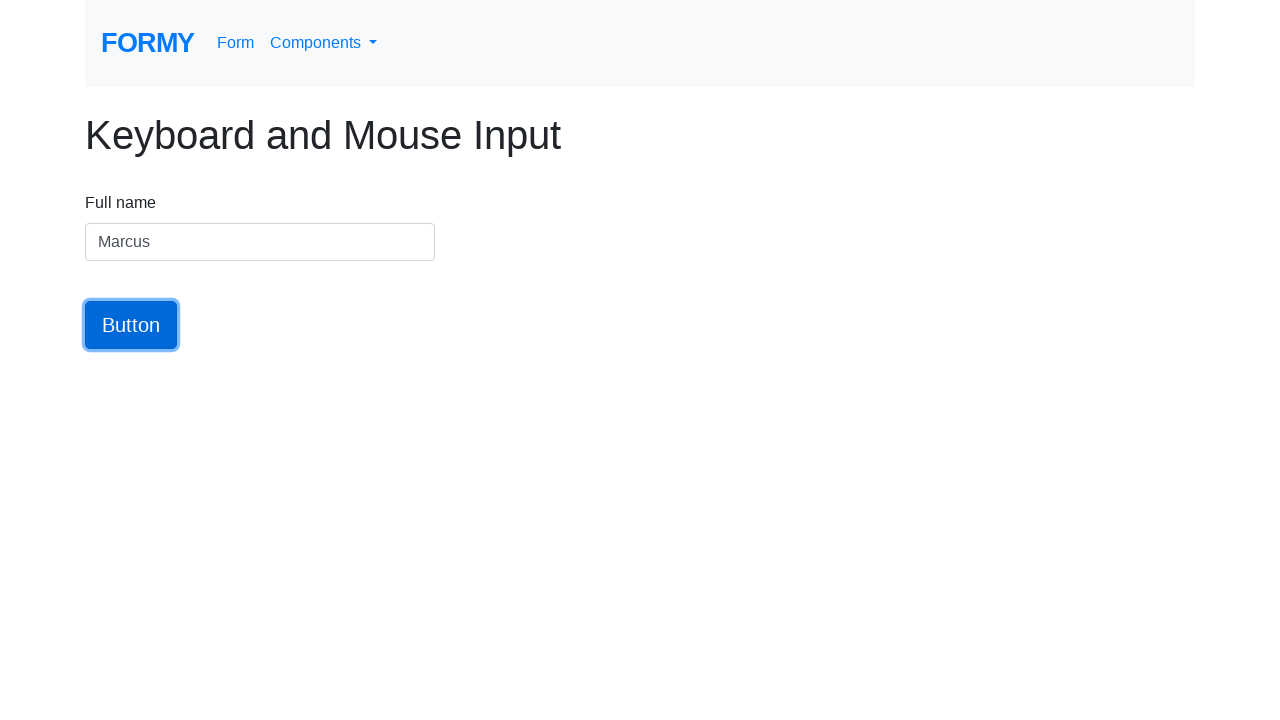